Tests email validation by entering an incomplete email address and verifying that a validation error message appears indicating the email is not complete

Starting URL: https://high-flyer.hu/hetihazi/feladat2_email.html

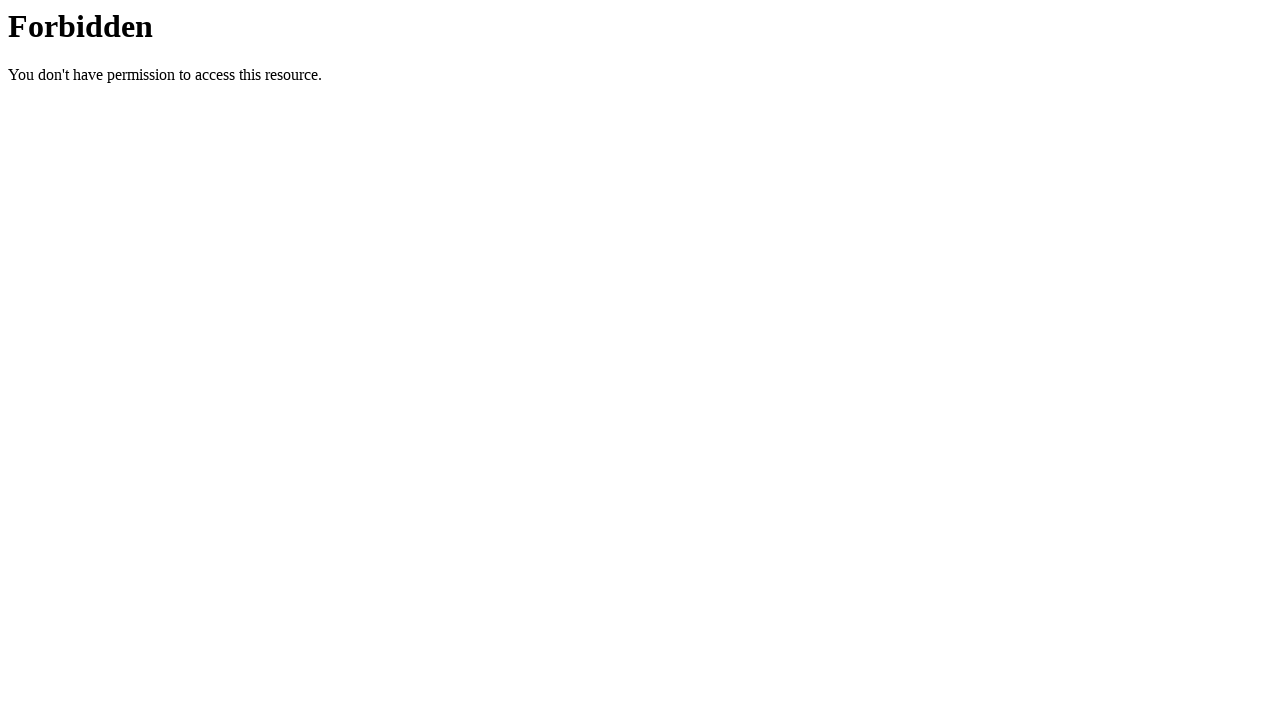

Clicked the window button to open new browser window
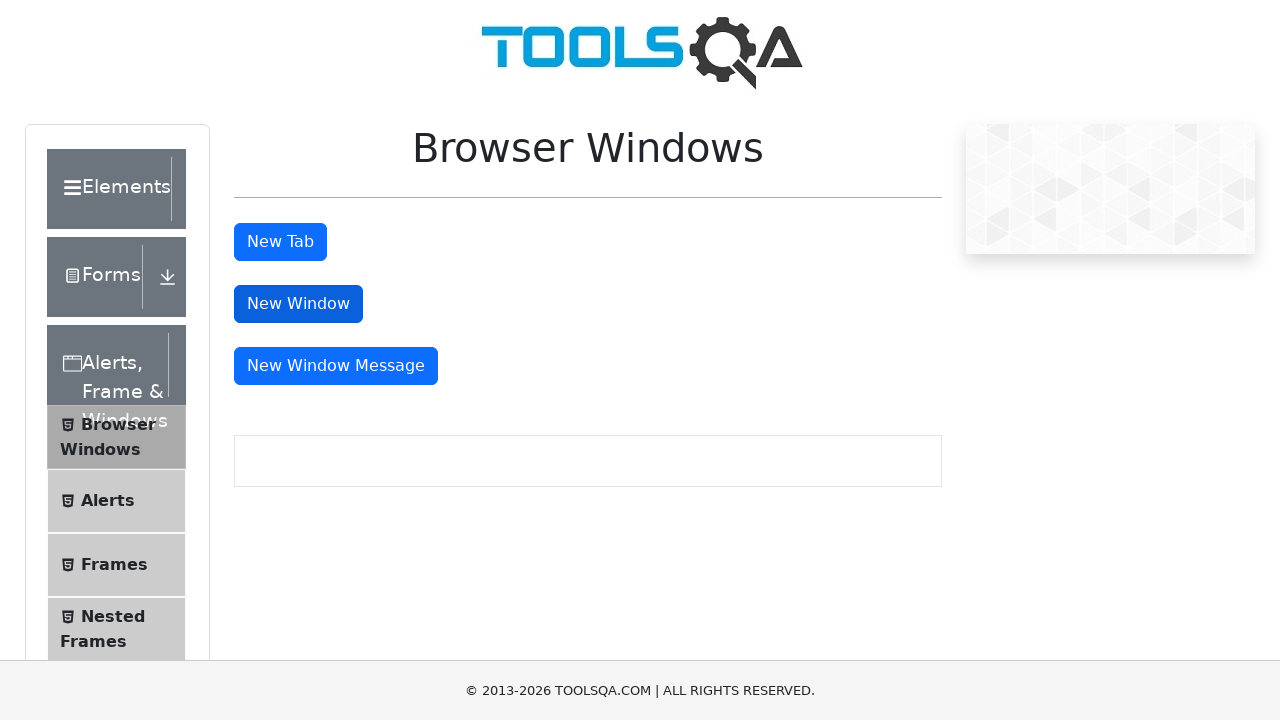

New browser window opened and captured
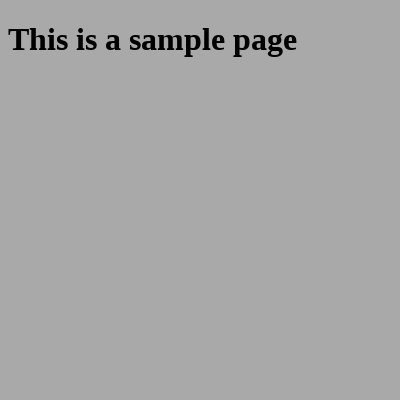

Sample heading element loaded in new window
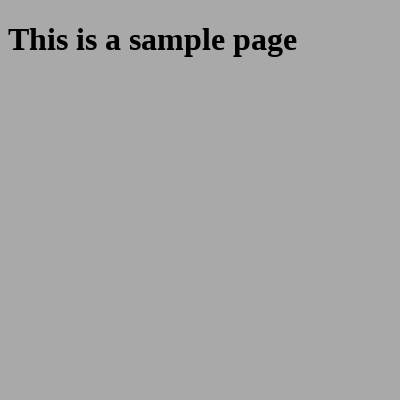

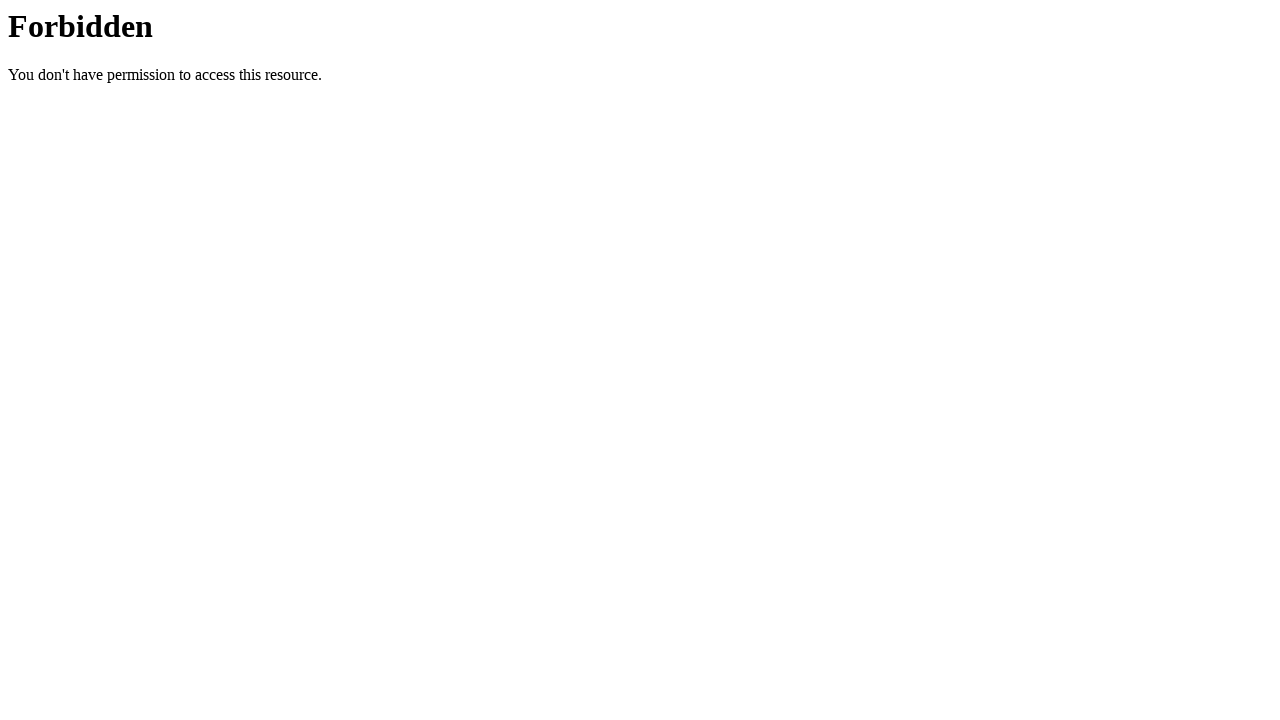